Tests that the Clear completed button is hidden when there are no completed items

Starting URL: https://demo.playwright.dev/todomvc

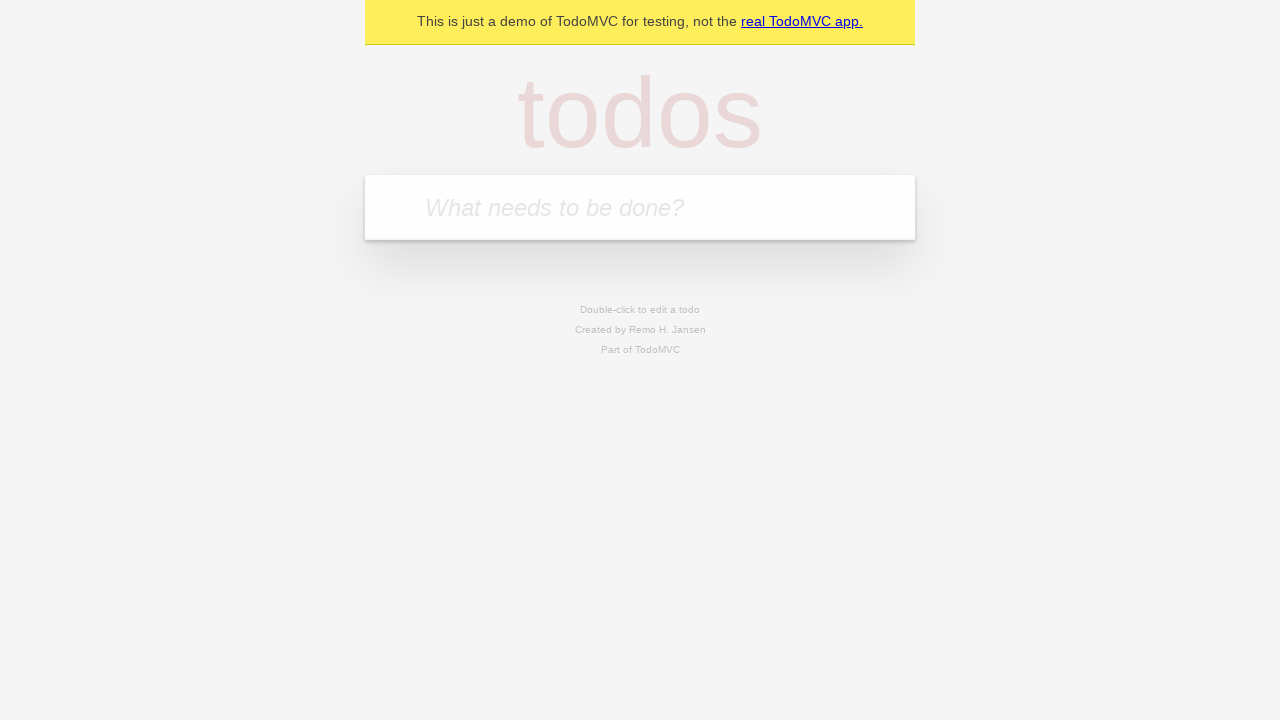

Navigated to TodoMVC demo application
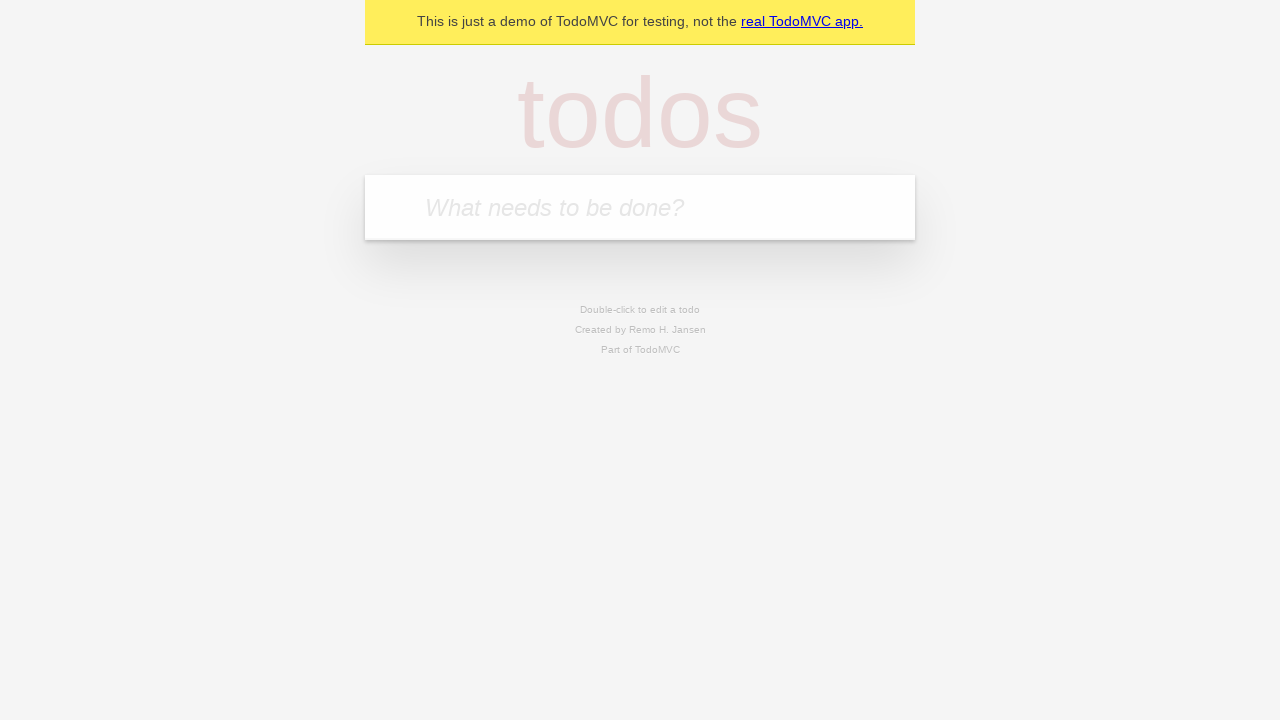

Located the new todo input field
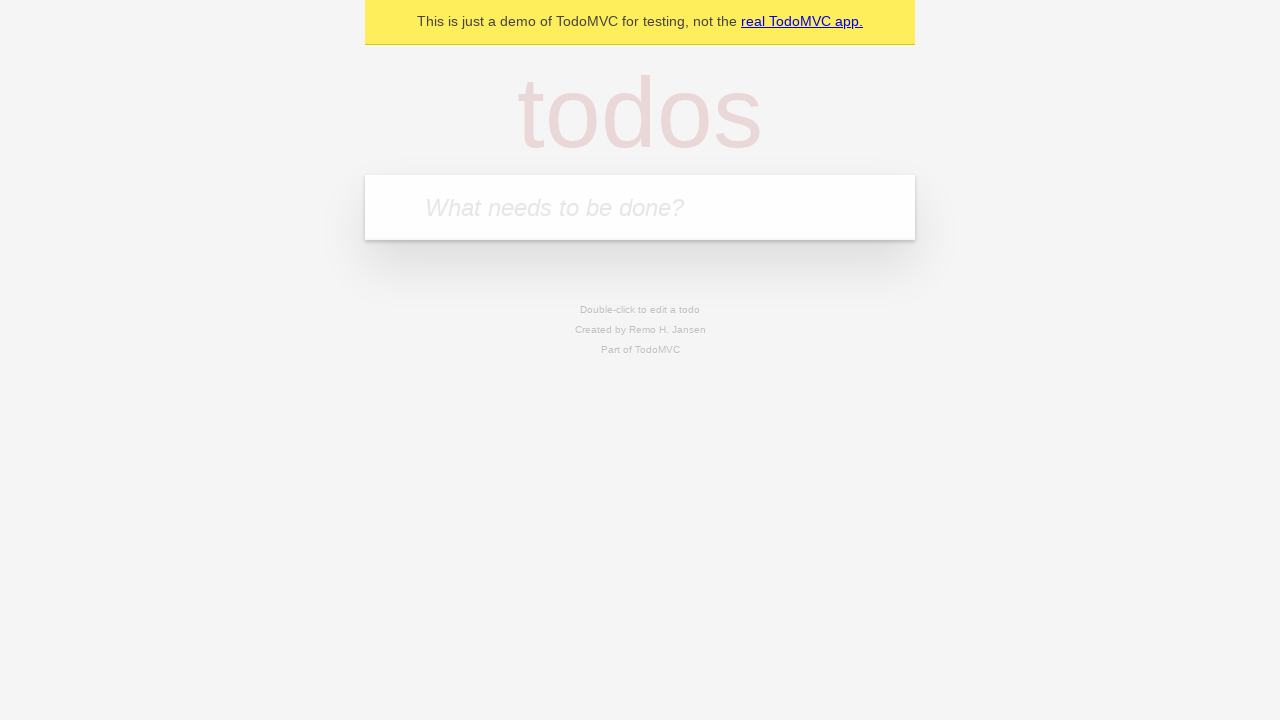

Filled first todo: 'buy some cheese' on internal:attr=[placeholder="What needs to be done?"i]
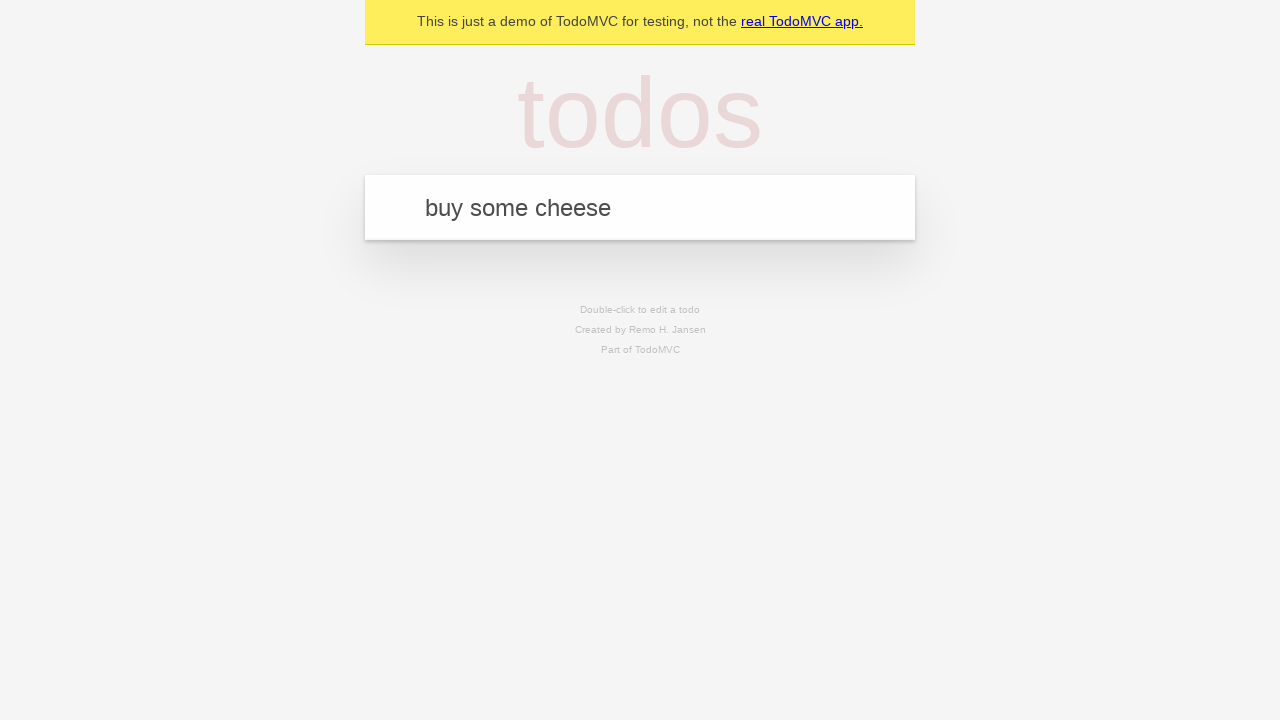

Pressed Enter to create first todo on internal:attr=[placeholder="What needs to be done?"i]
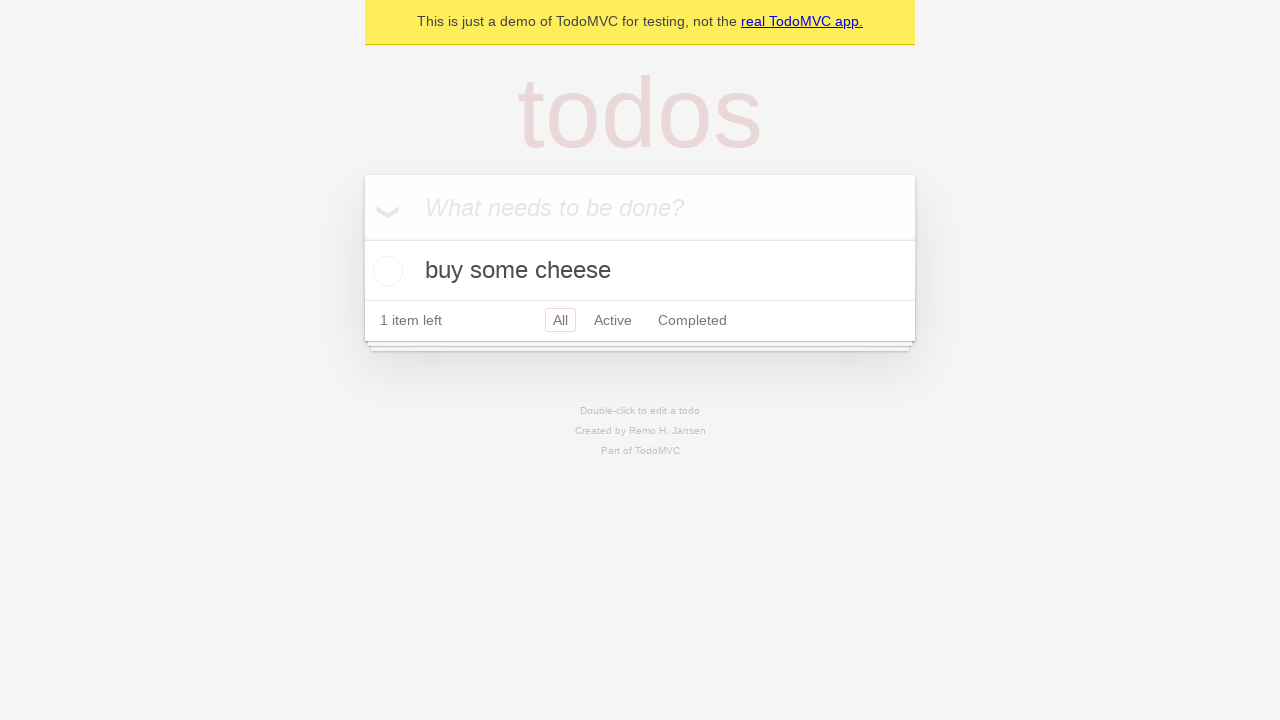

Filled second todo: 'feed the cat' on internal:attr=[placeholder="What needs to be done?"i]
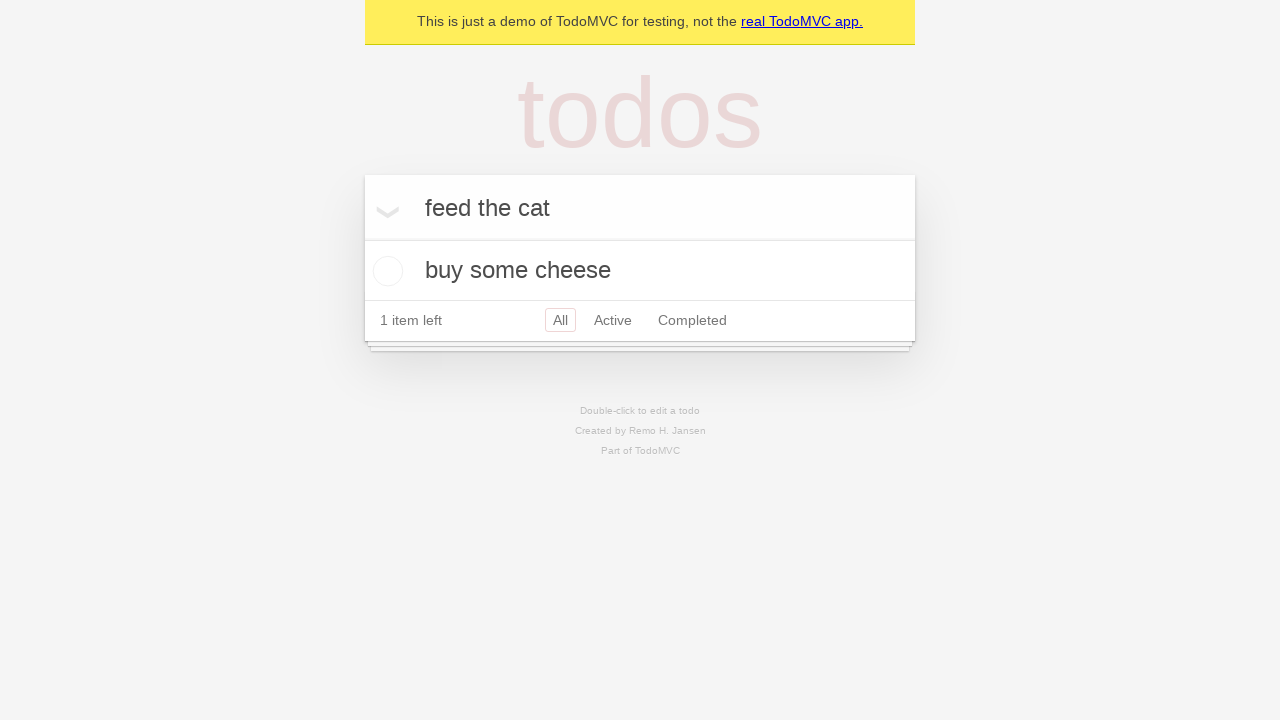

Pressed Enter to create second todo on internal:attr=[placeholder="What needs to be done?"i]
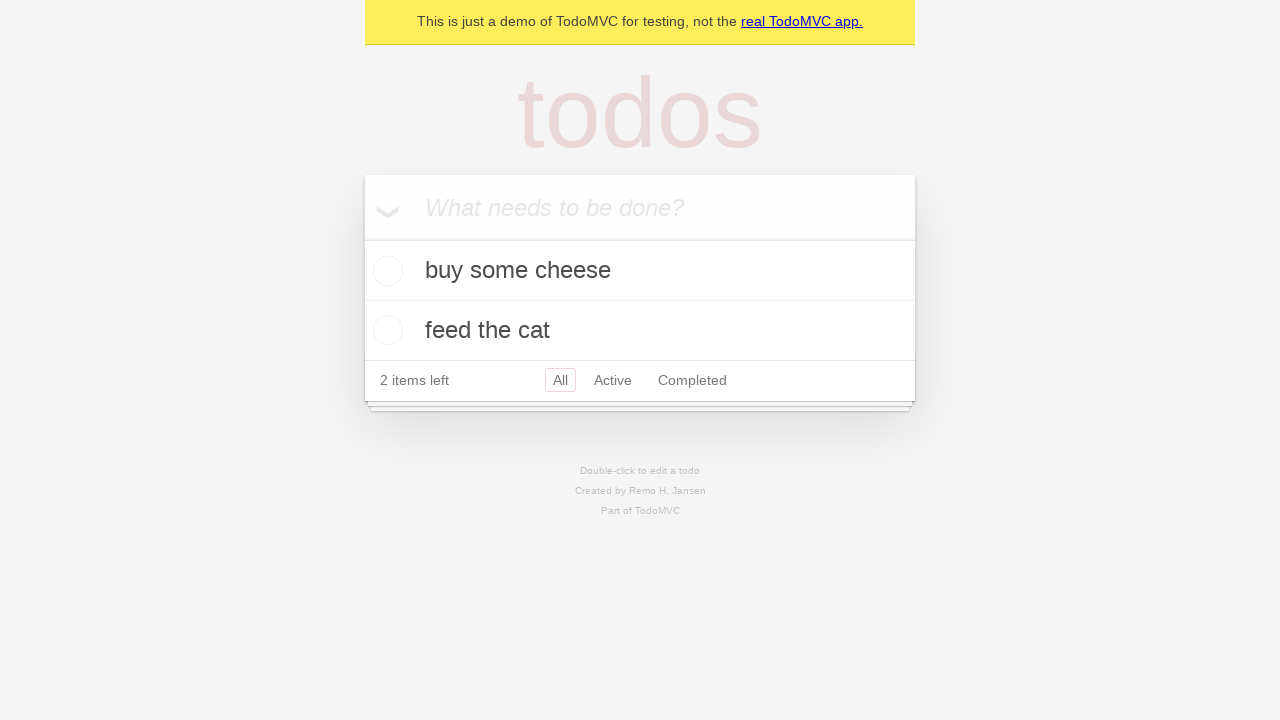

Filled third todo: 'book a doctors appointment' on internal:attr=[placeholder="What needs to be done?"i]
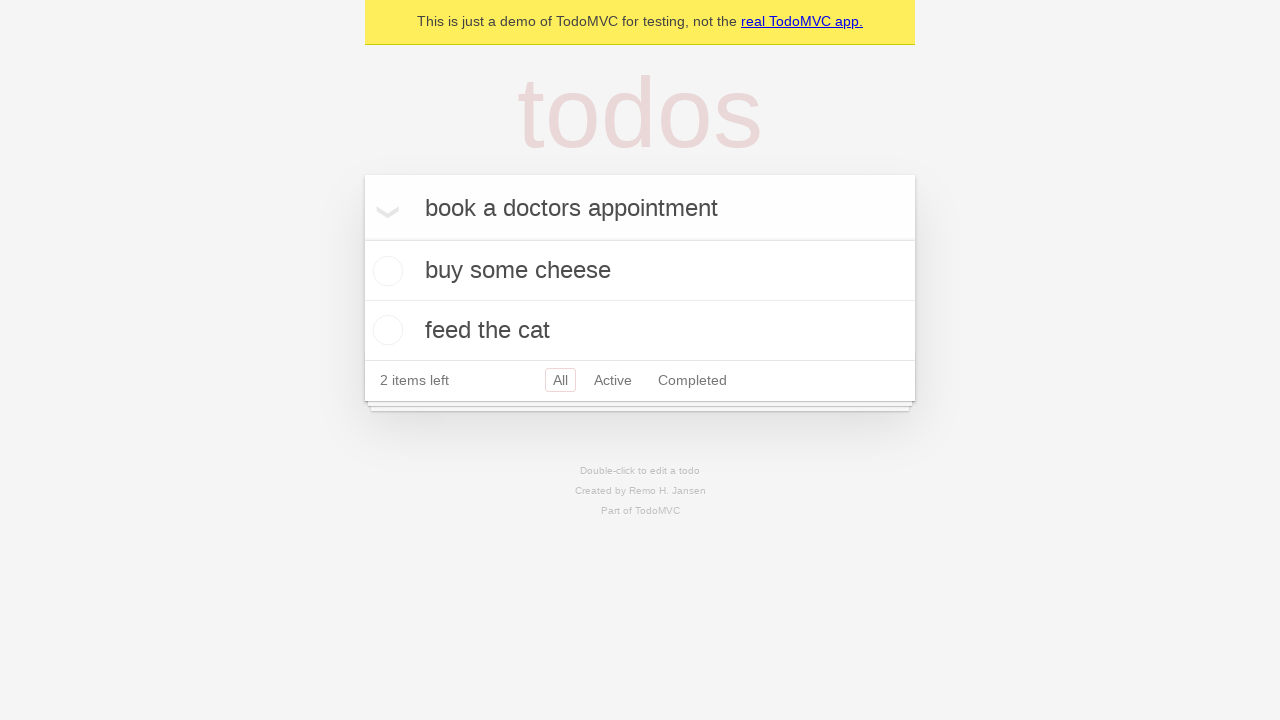

Pressed Enter to create third todo on internal:attr=[placeholder="What needs to be done?"i]
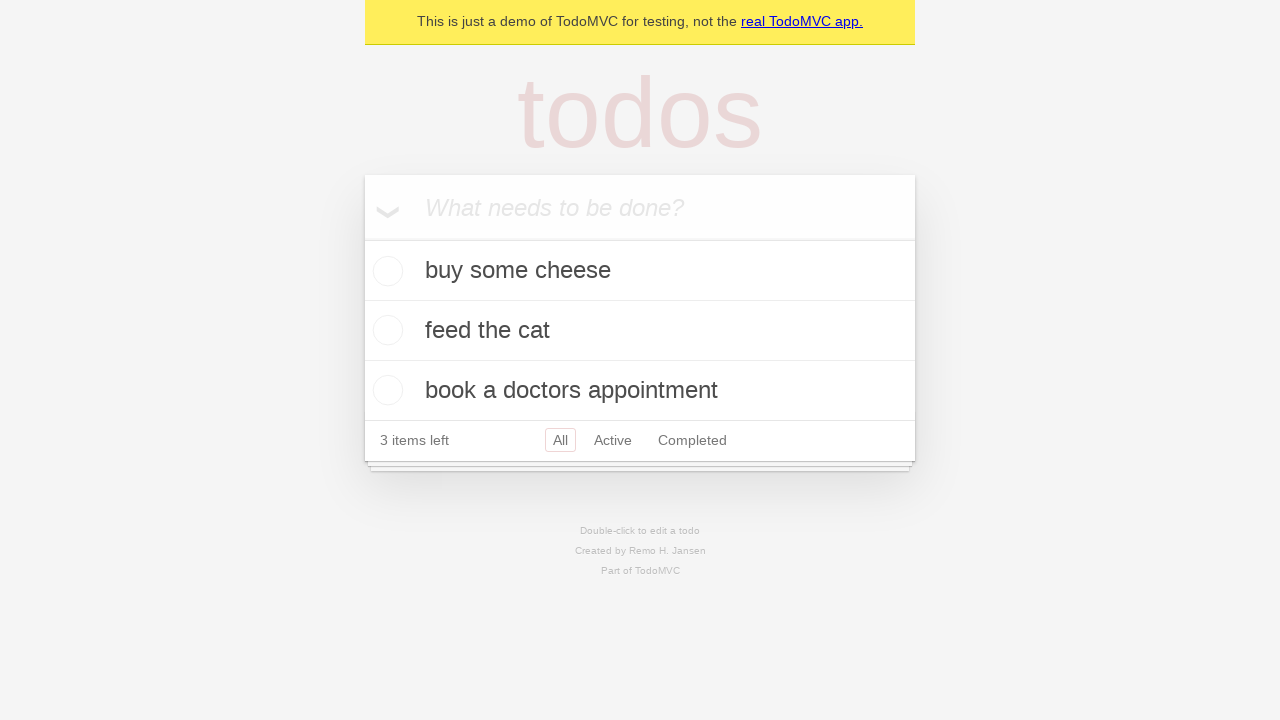

Checked the first todo as completed at (385, 271) on .todo-list li .toggle >> nth=0
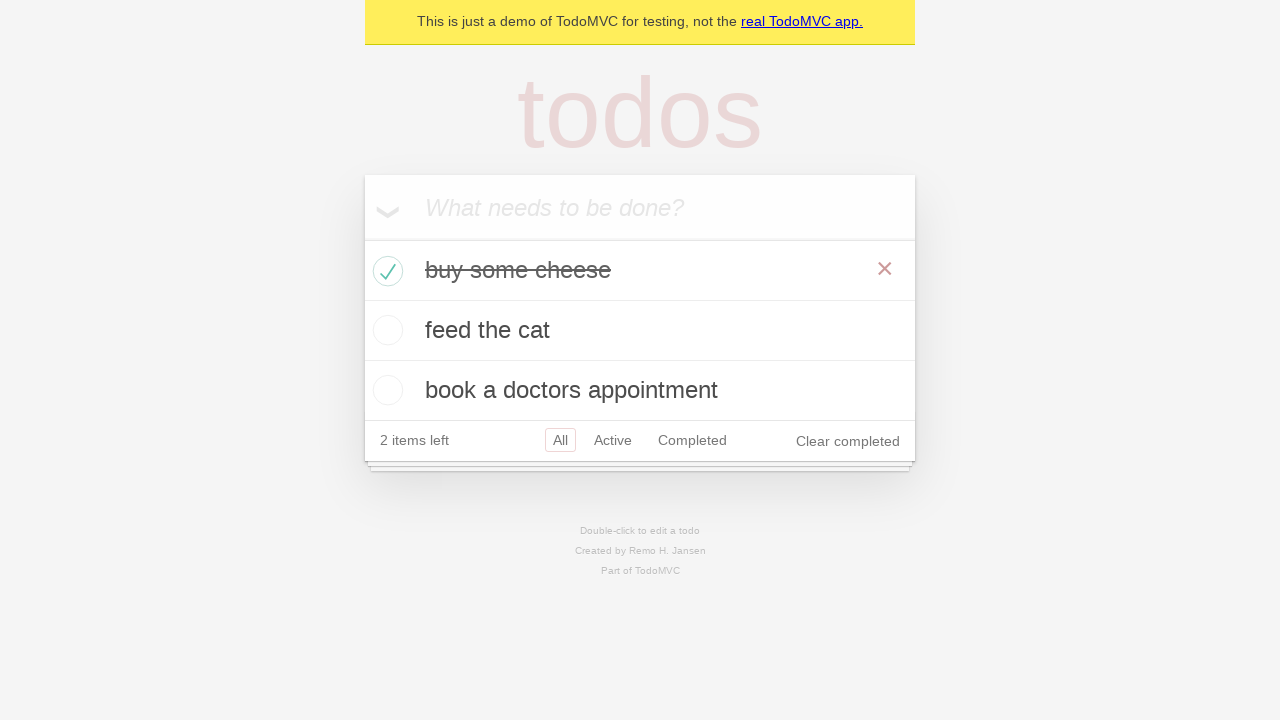

Clicked 'Clear completed' button to remove completed todos at (848, 441) on internal:role=button[name="Clear completed"i]
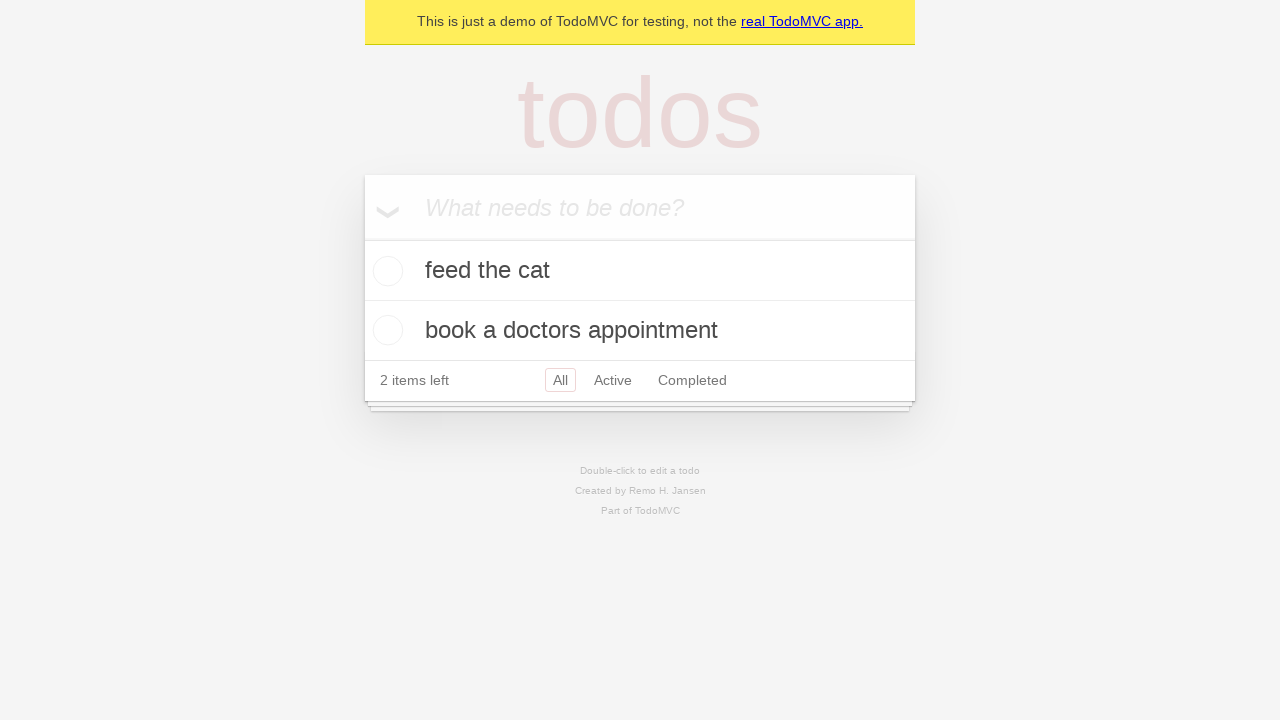

Verified that 'Clear completed' button is hidden when there are no completed items
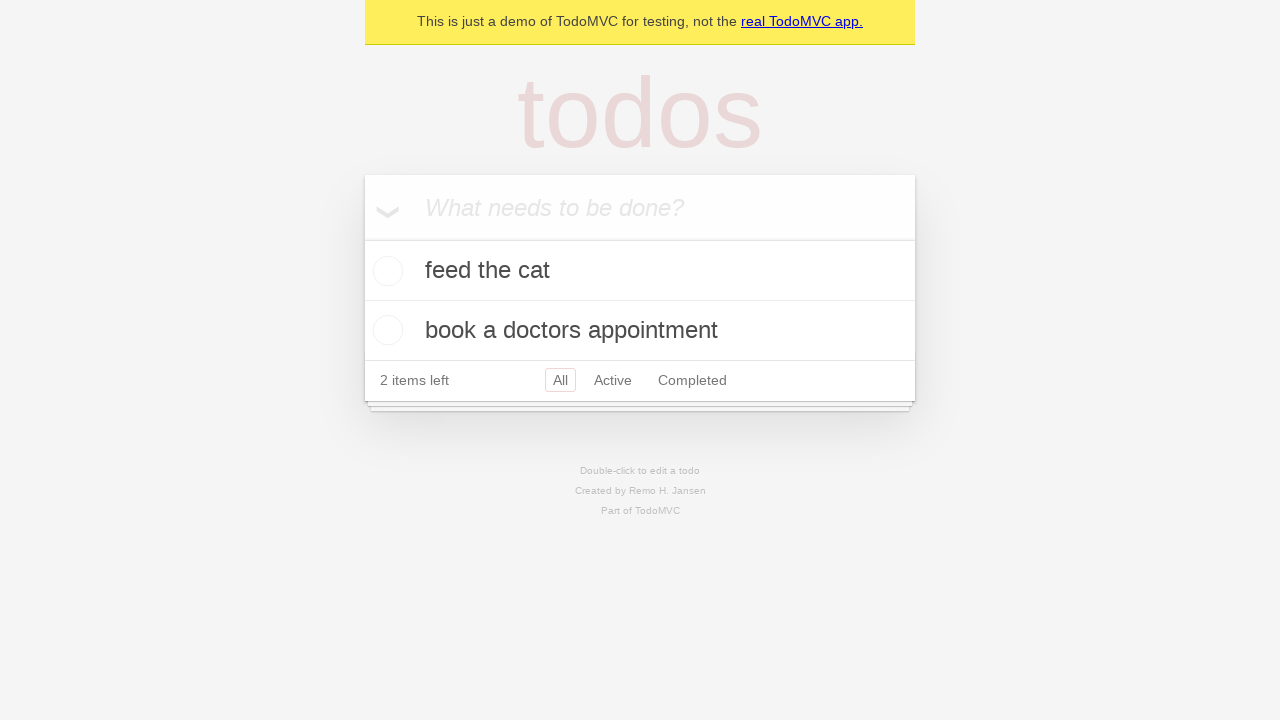

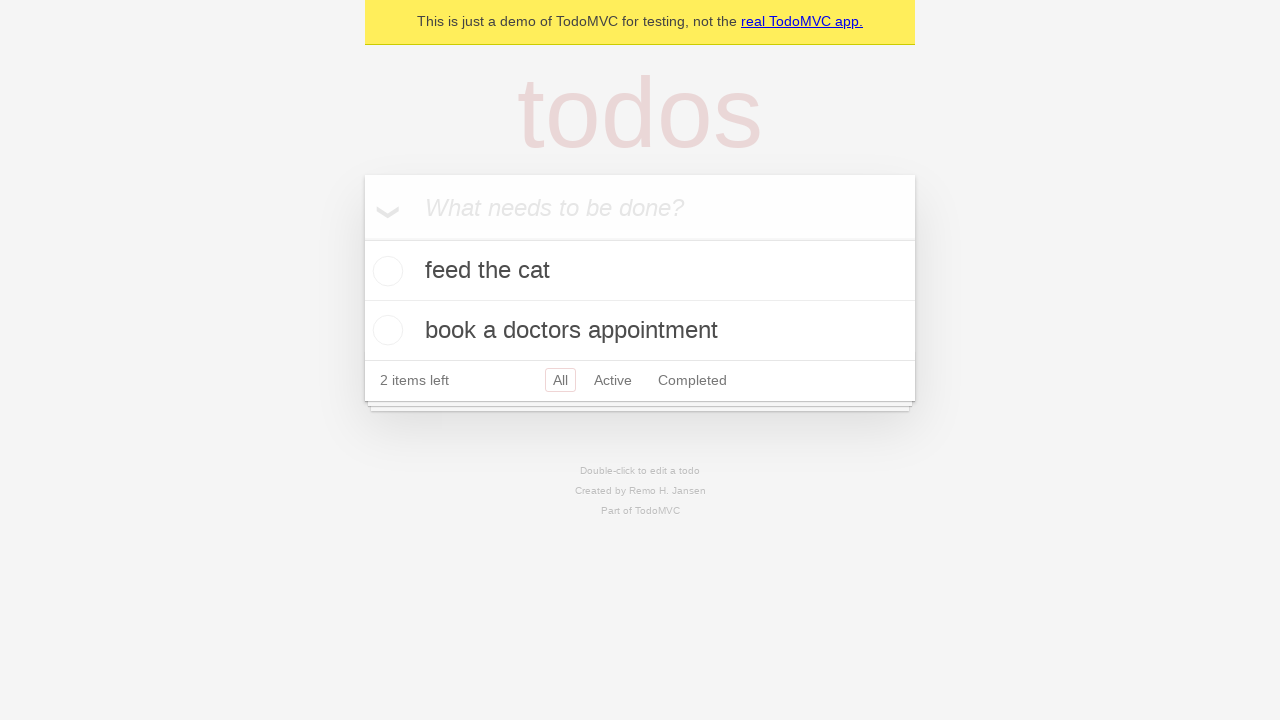